Tests browser multi-tab functionality by opening Paytm website, creating a new tab, and navigating to PhonePe website in the new tab

Starting URL: https://paytm.com/

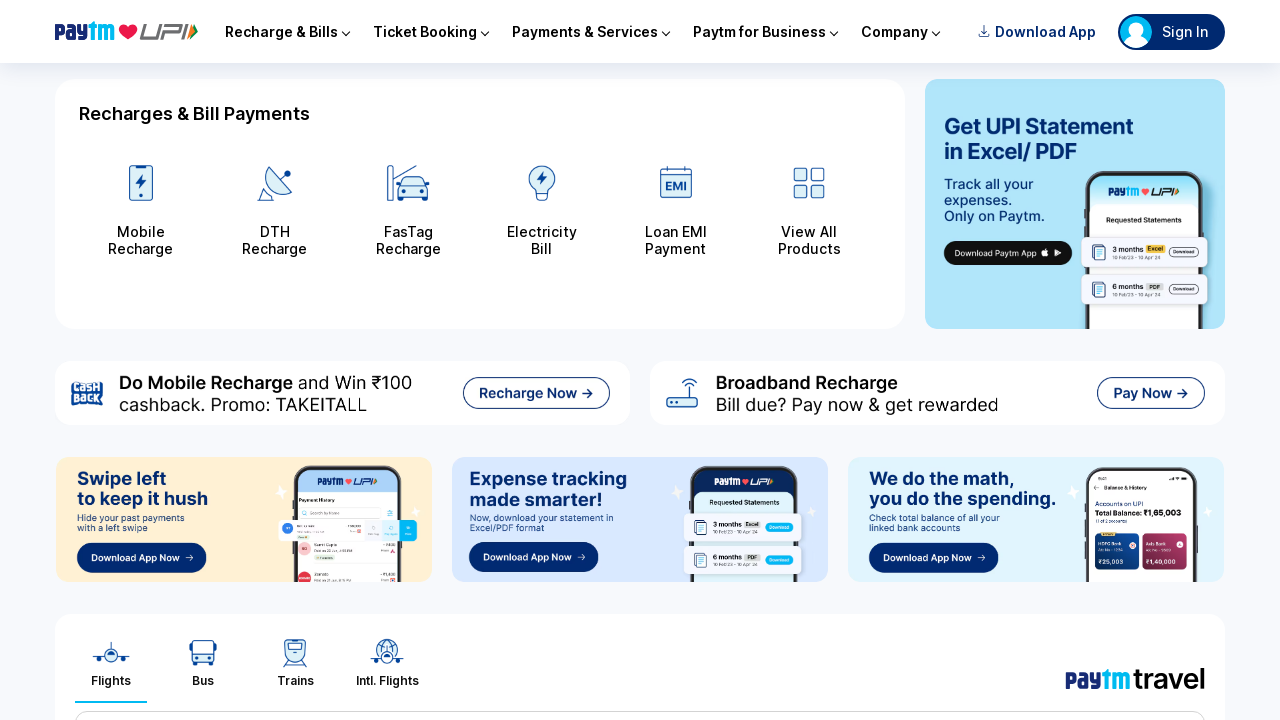

Opened a new tab
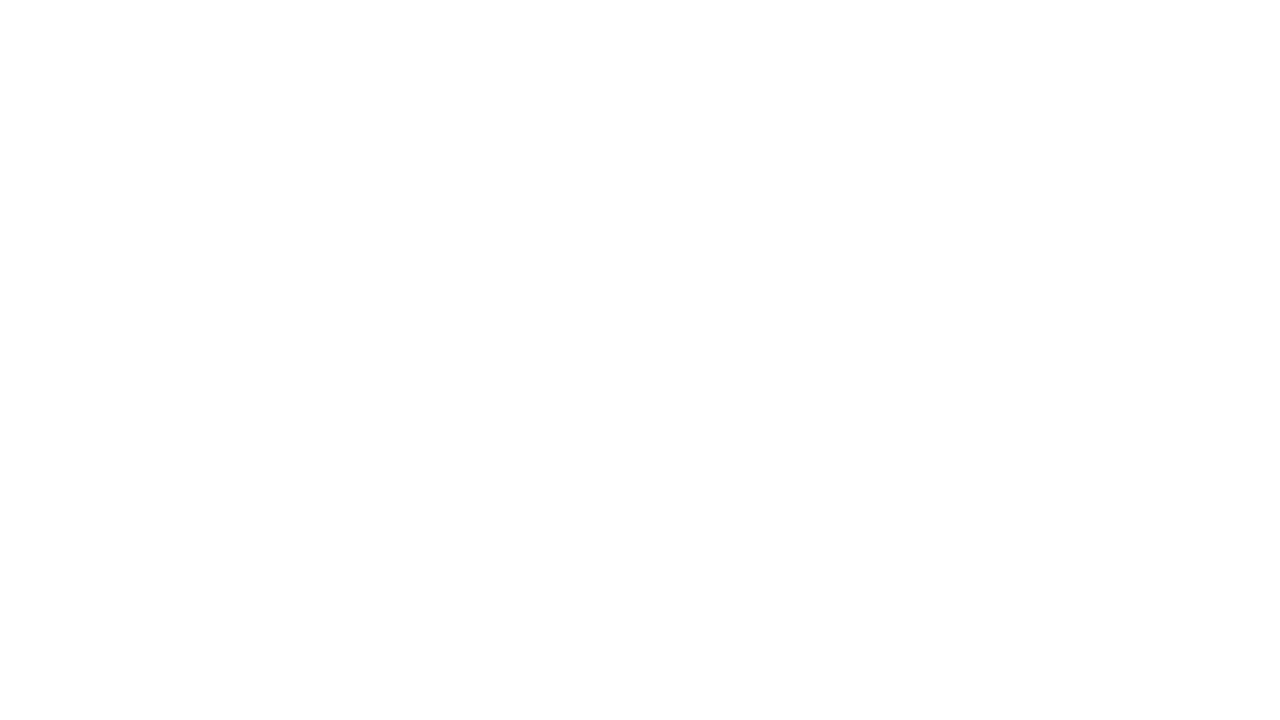

Navigated to PhonePe website (https://www.phonepe.com/)
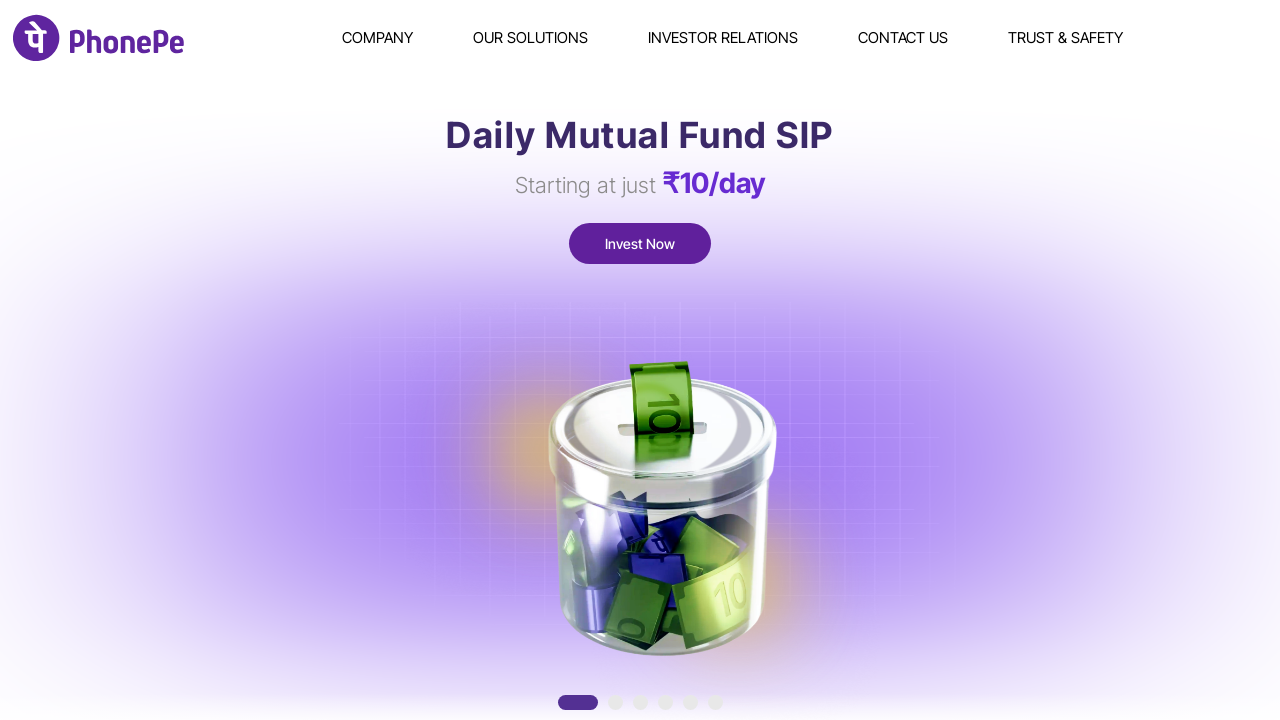

PhonePe page DOM content loaded
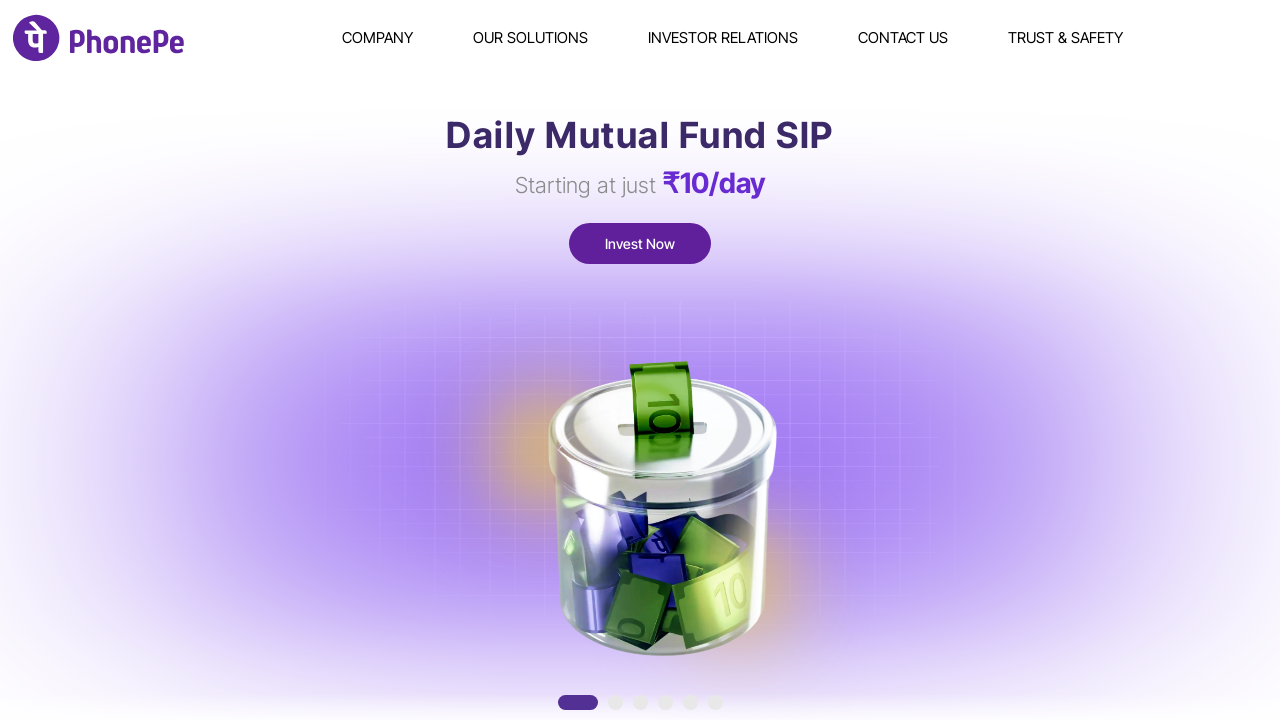

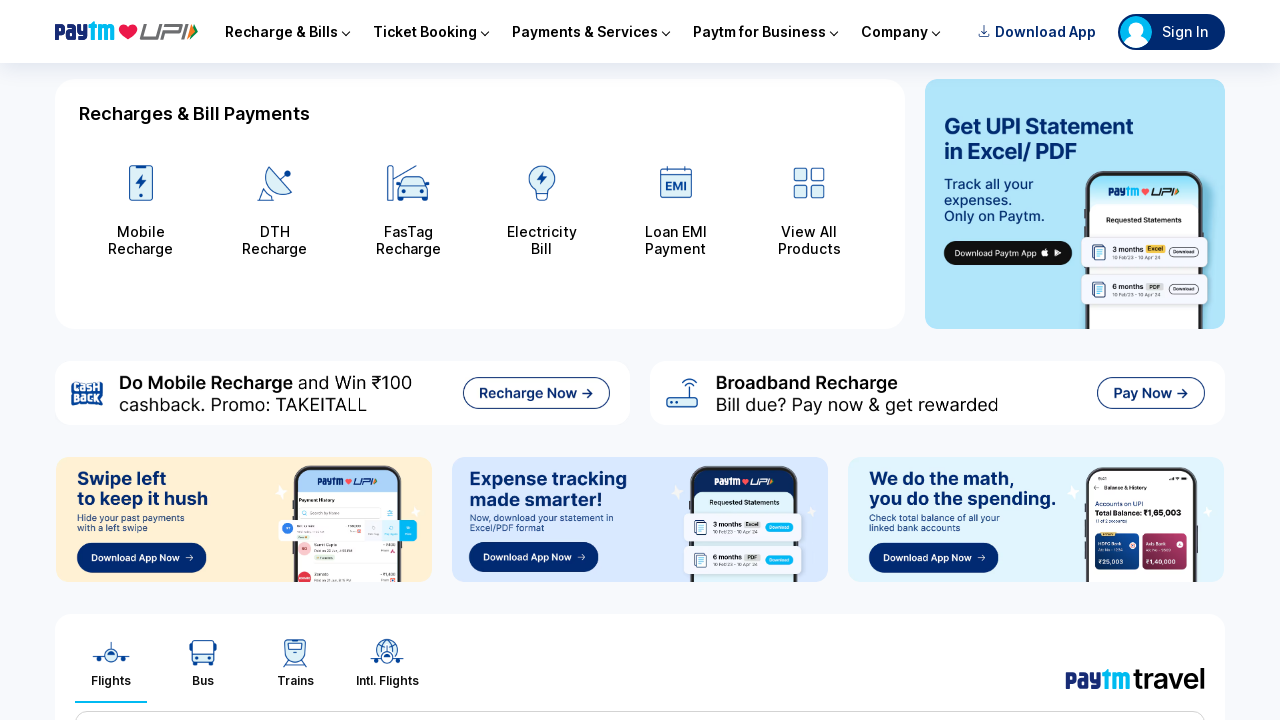